Tests a simple form by filling in first name, last name, city, and country fields using different locator strategies, then submits the form

Starting URL: https://suninjuly.github.io/simple_form_find_task.html

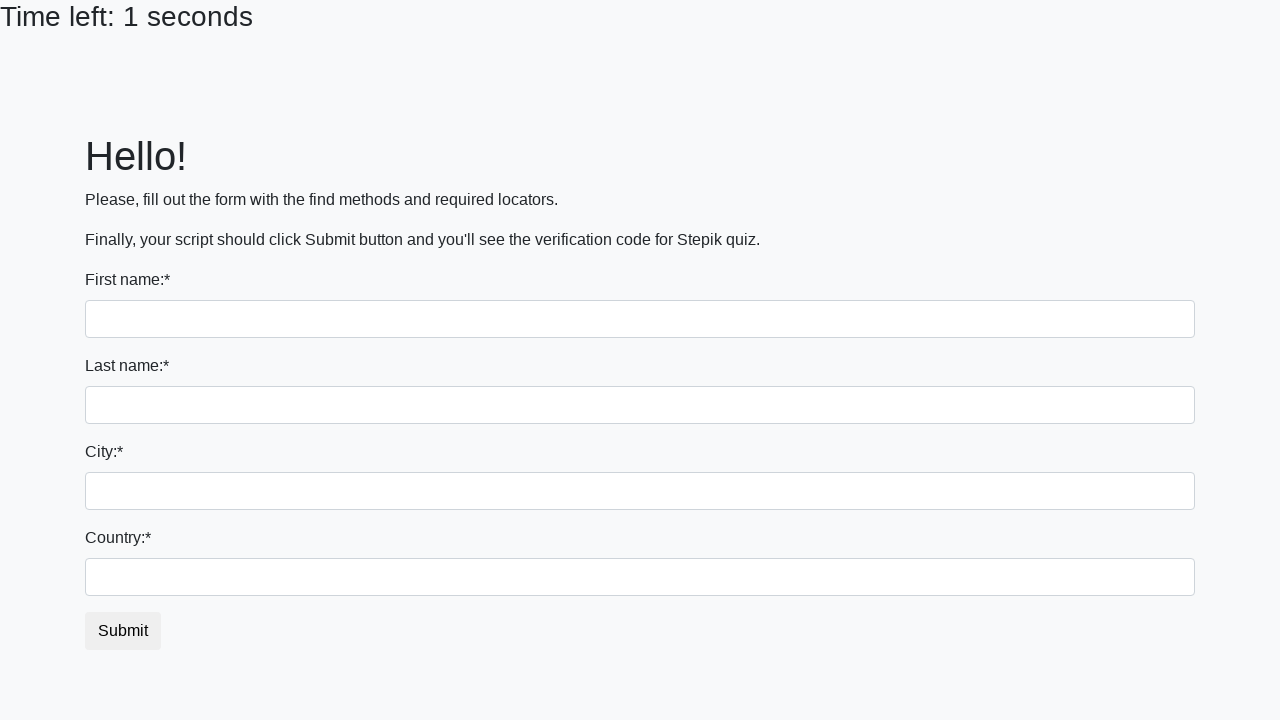

Filled first name field with 'Ivan' on input >> nth=0
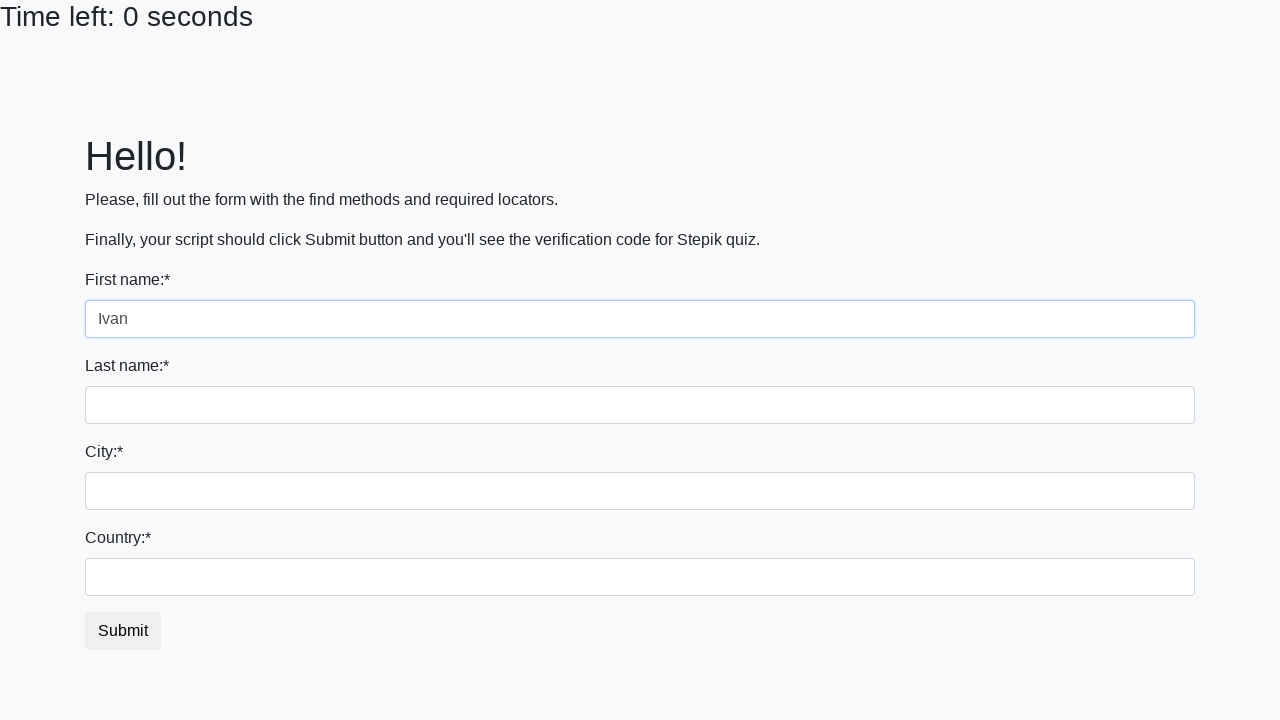

Filled last name field with 'Petrov' on input[name='last_name']
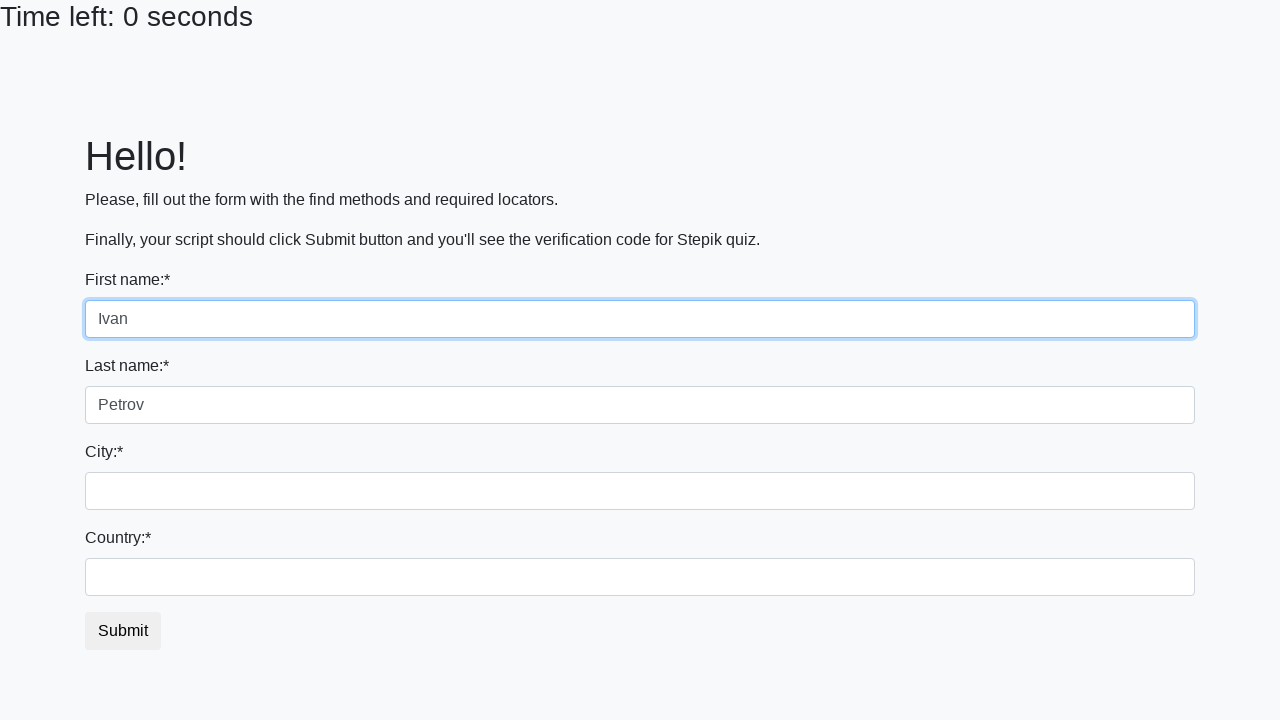

Filled city field with 'Smolensk' on .city
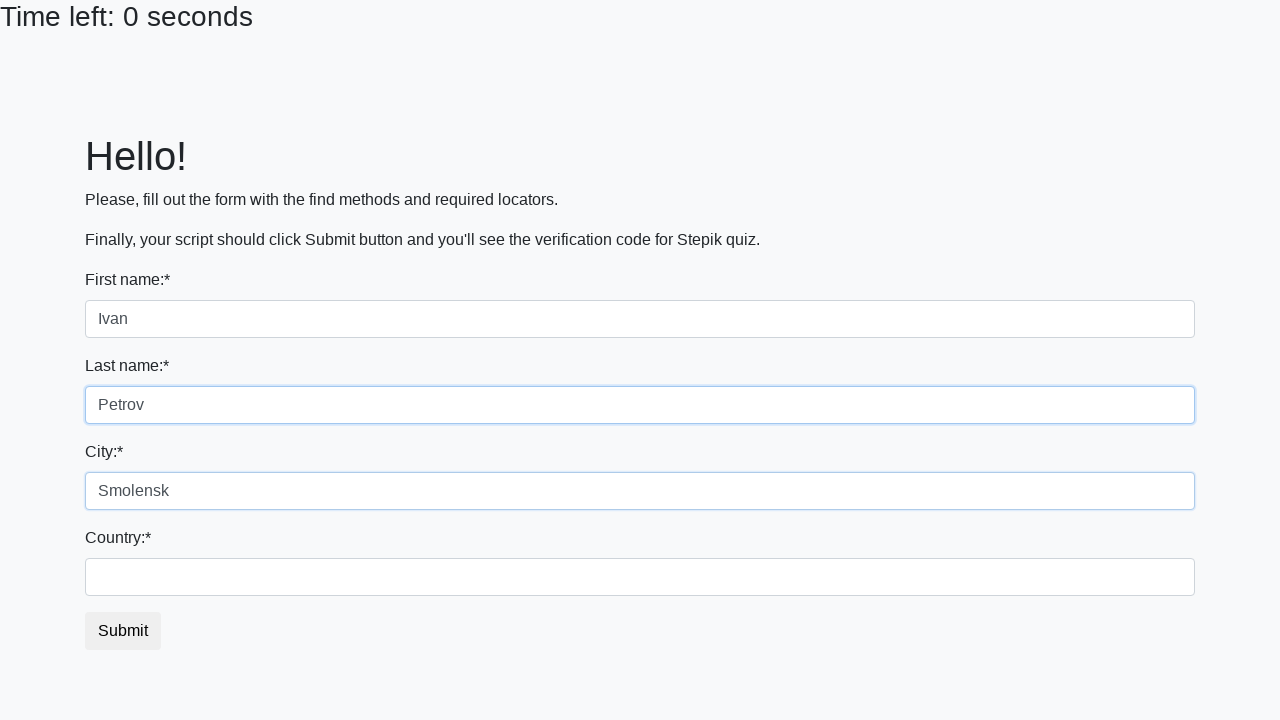

Filled country field with 'Russia' on #country
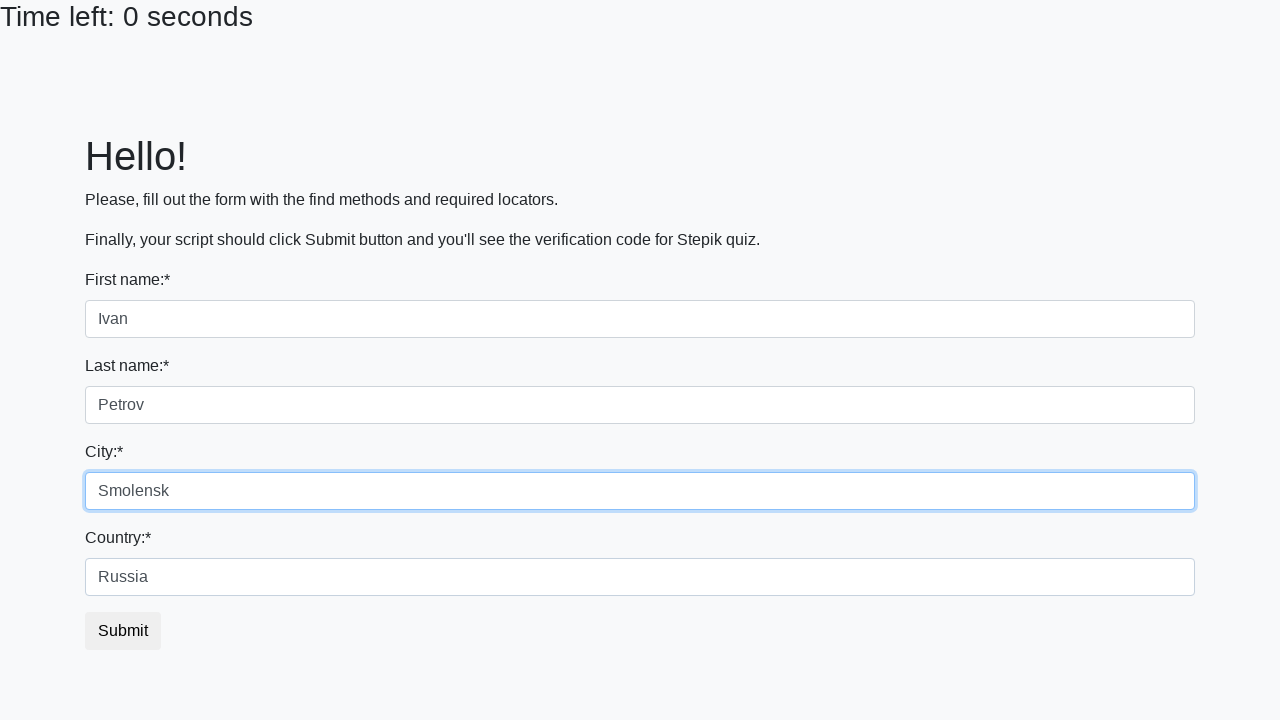

Clicked submit button to submit form at (123, 631) on button.btn
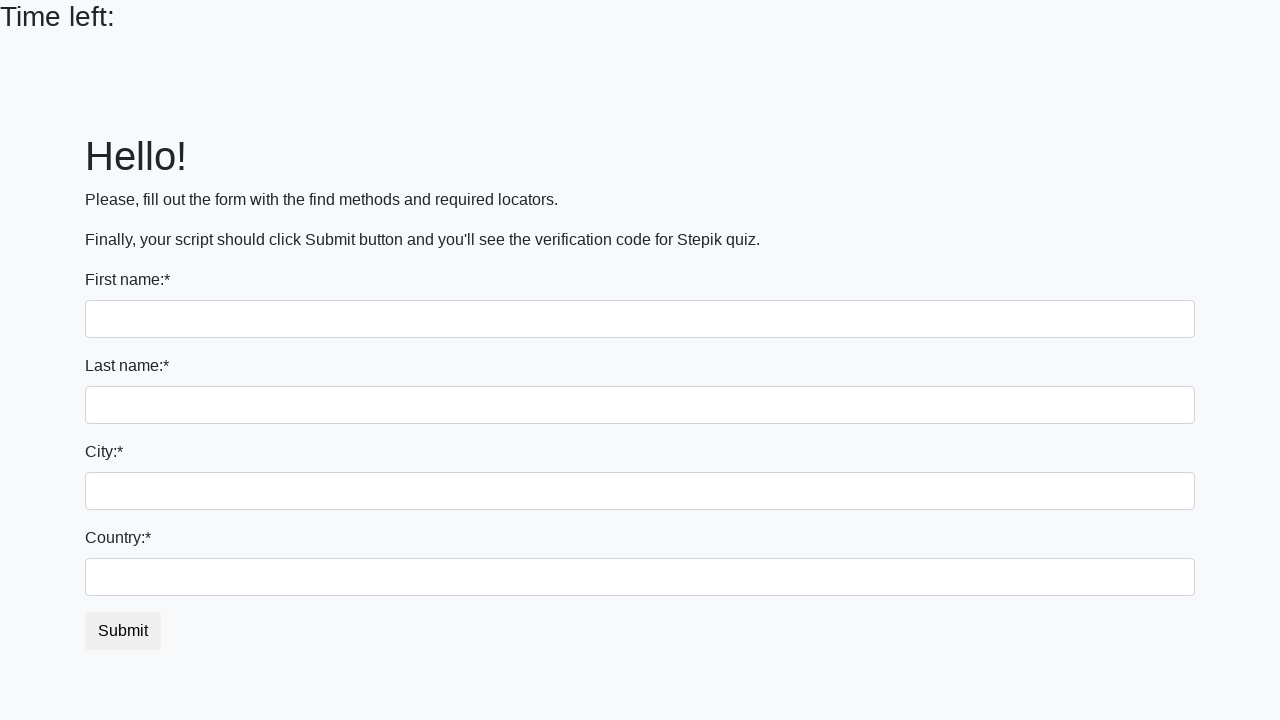

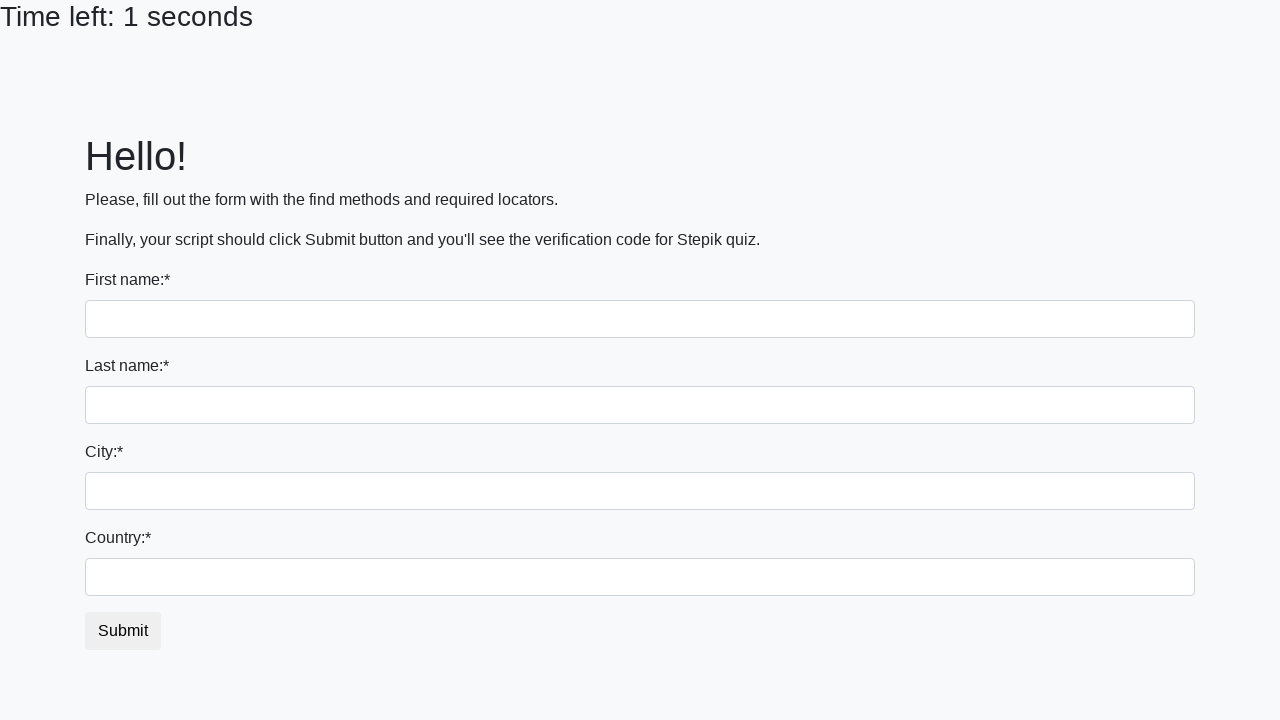